Tests clicking on a book image in the arrivals section to navigate to the product detail page

Starting URL: https://practice.automationtesting.in/

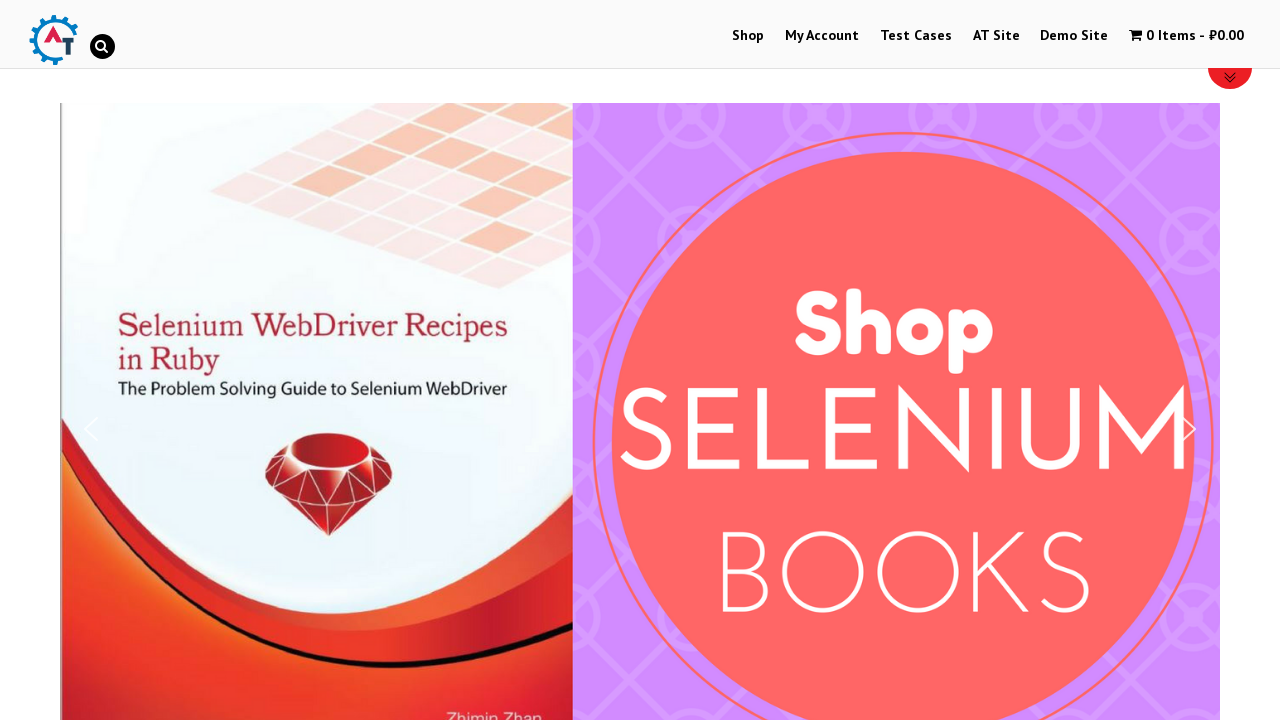

Clicked on Mastering JavaScript book image in arrivals section at (1039, 361) on [title='Mastering JavaScript']
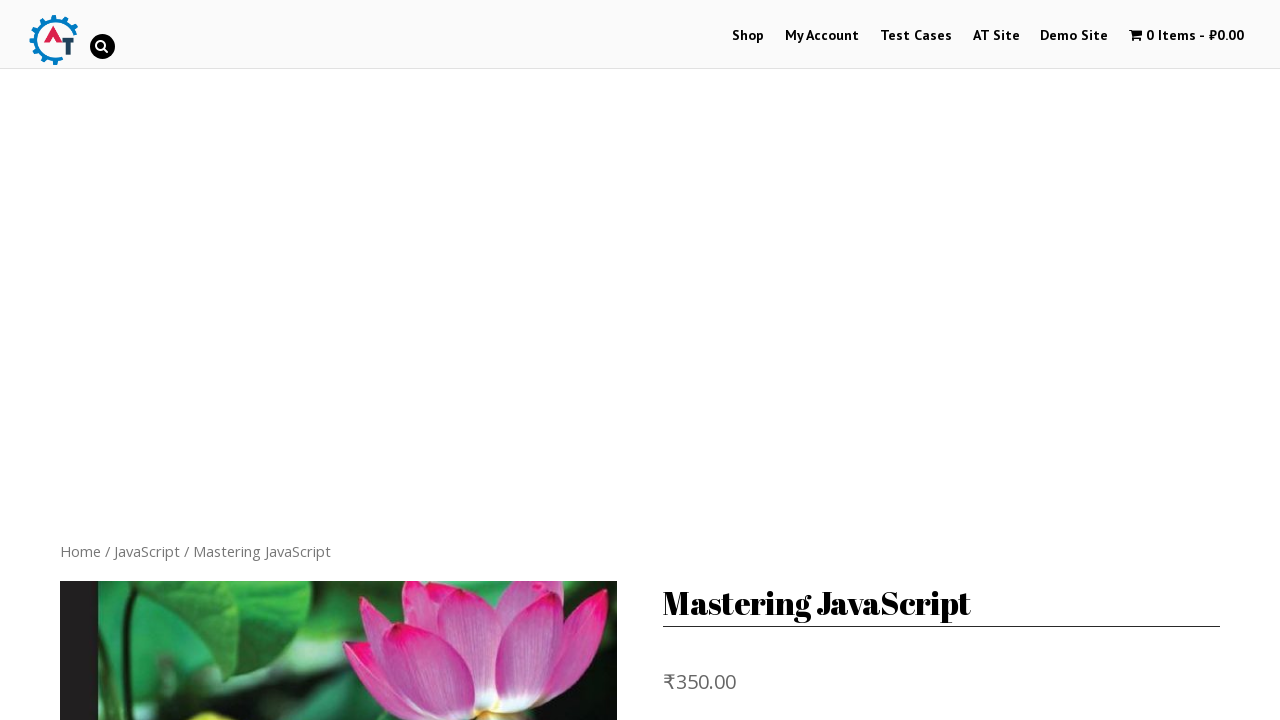

Product detail page loaded successfully
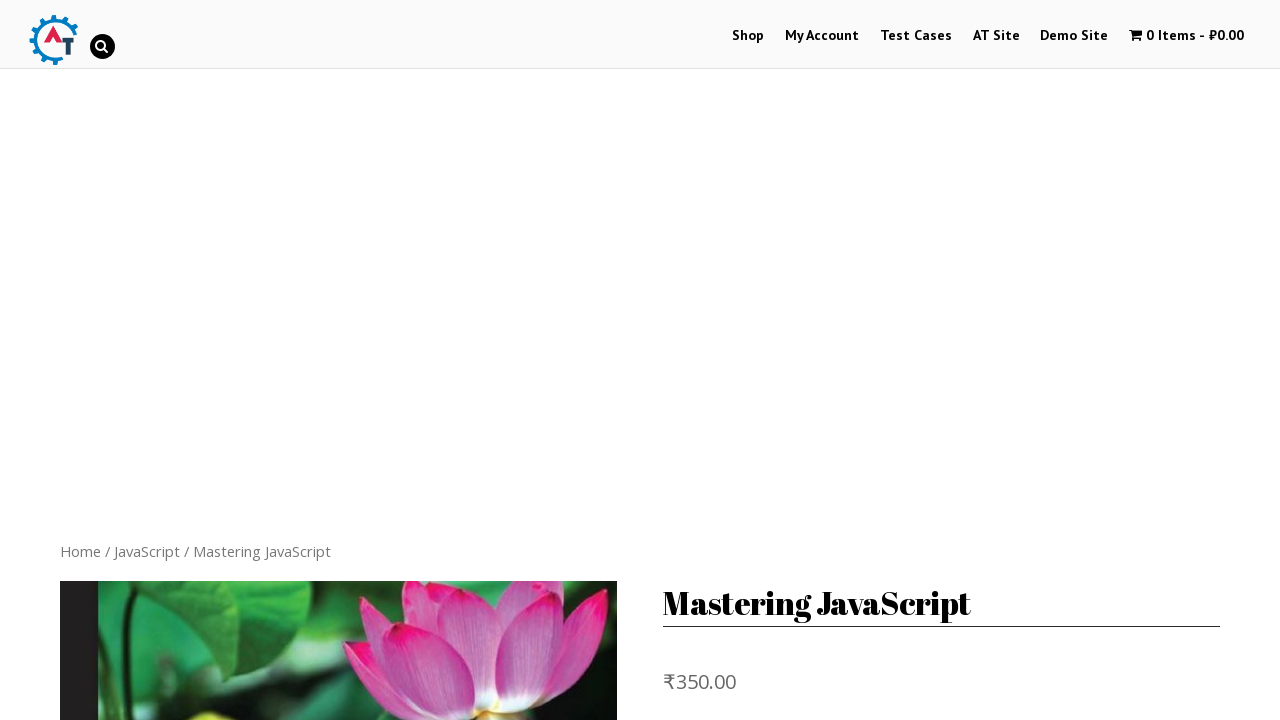

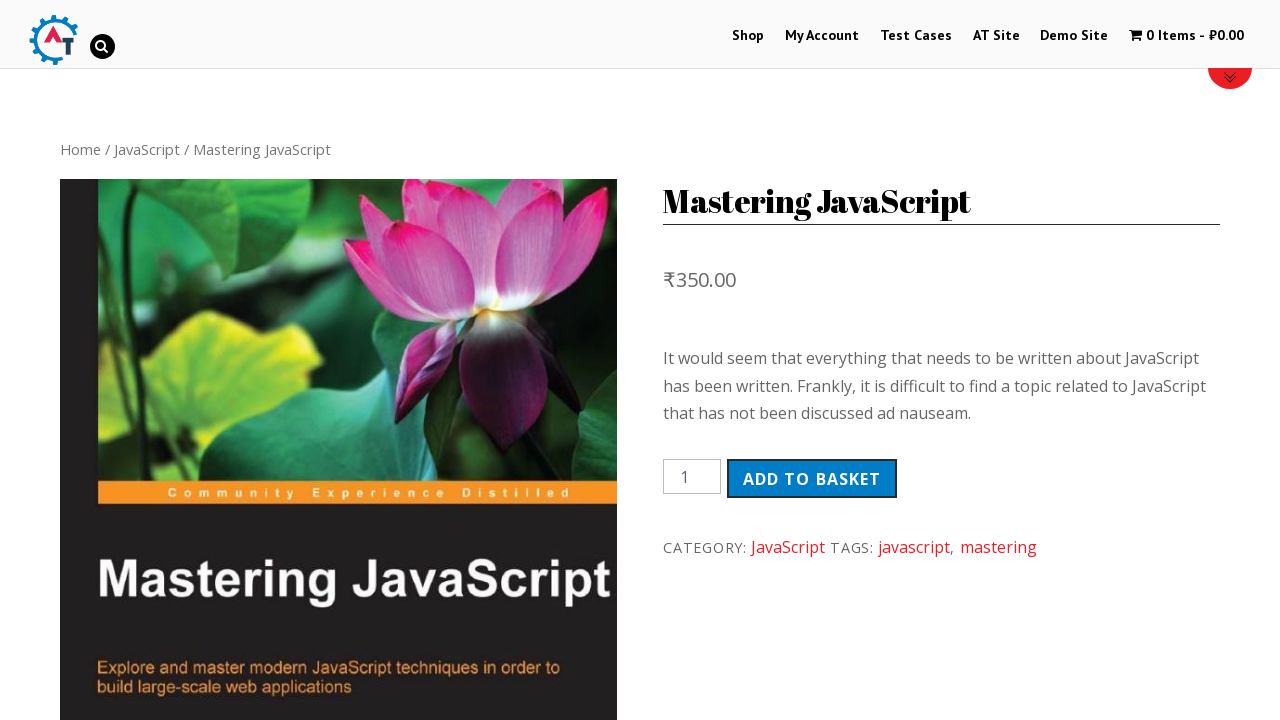